Tests navigation flow by clicking Shop button, then navigating forward, and clicking the Home button

Starting URL: http://practice.automationtesting.in/

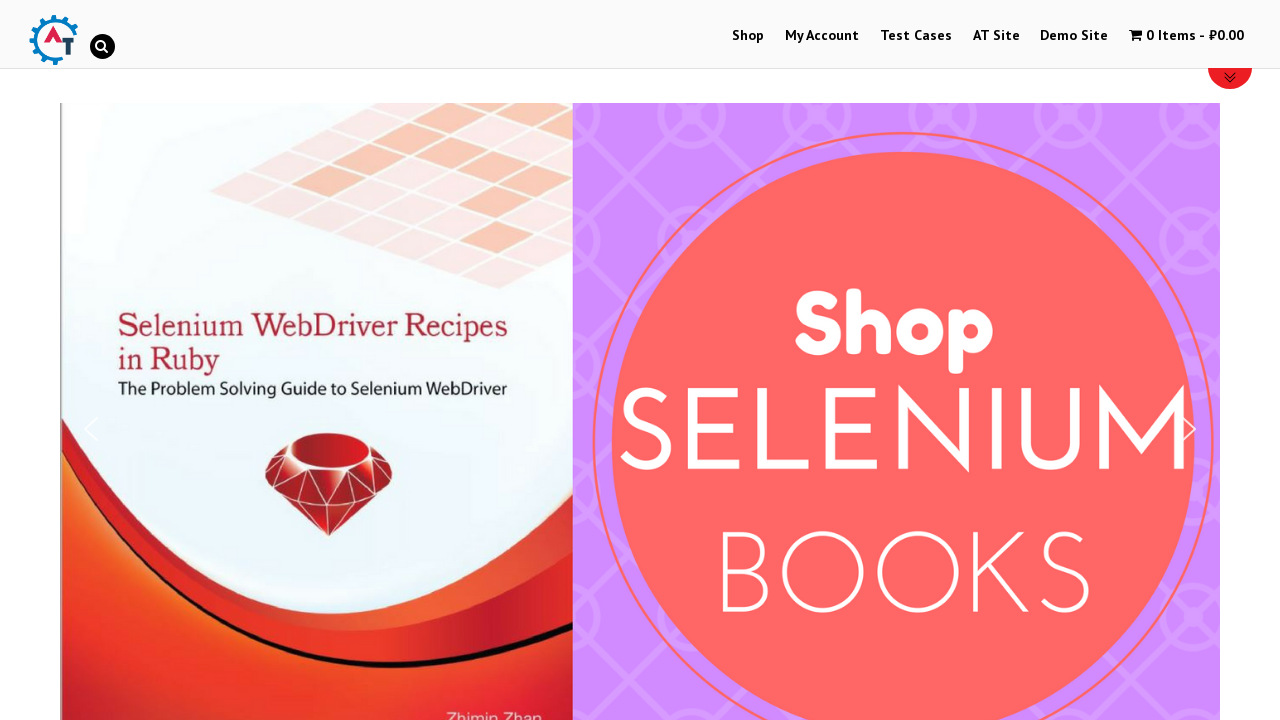

Clicked Shop button in navigation menu at (748, 36) on #menu-item-40 a
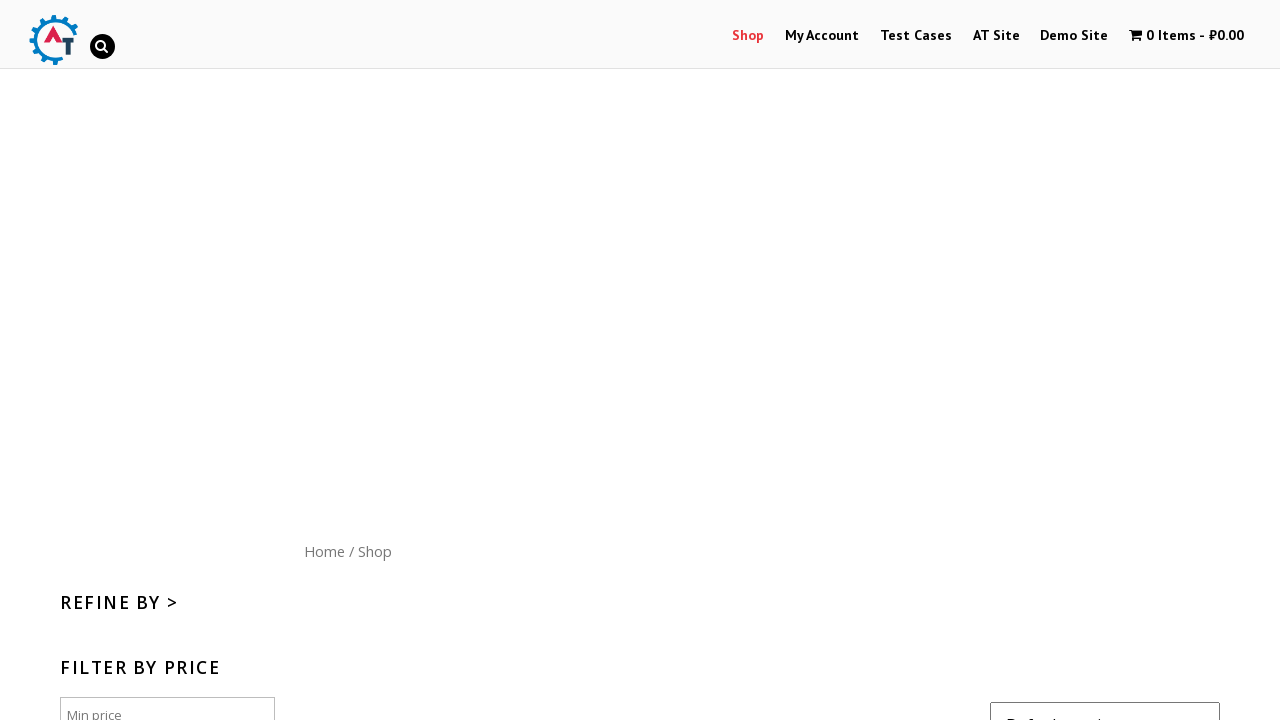

Shop page loaded successfully
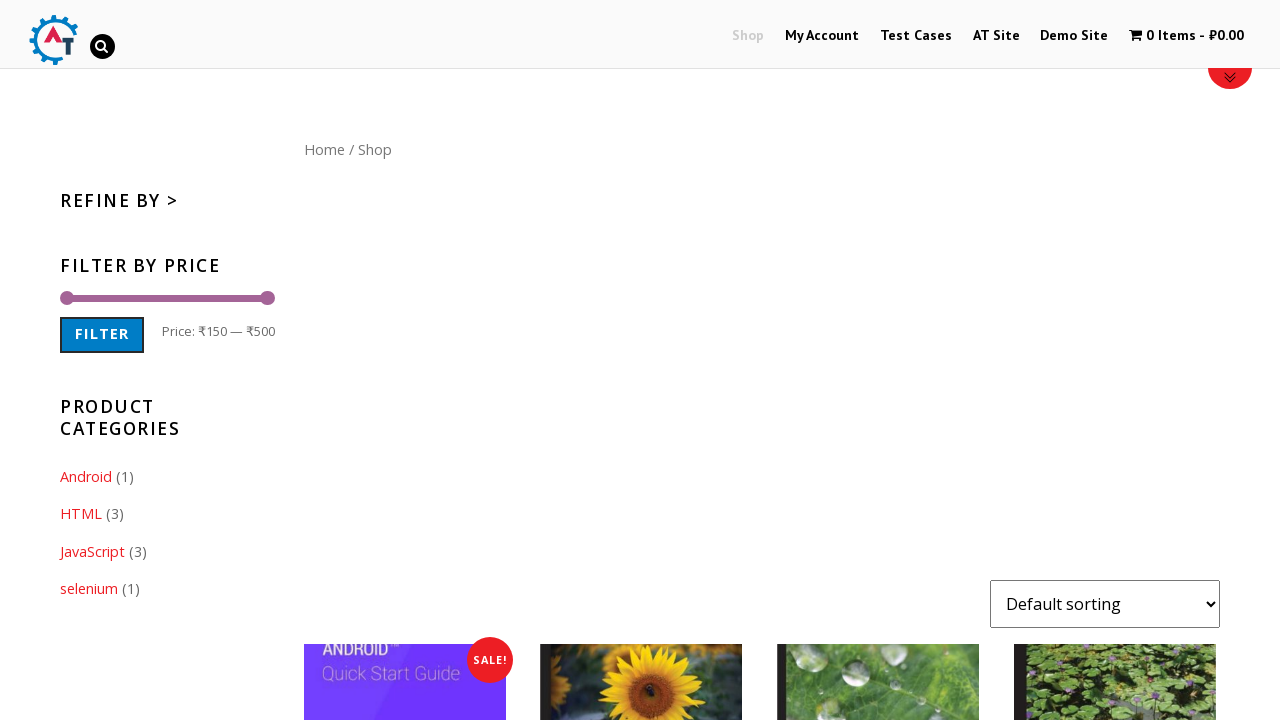

Clicked Home button to navigate back at (324, 149) on #content nav a
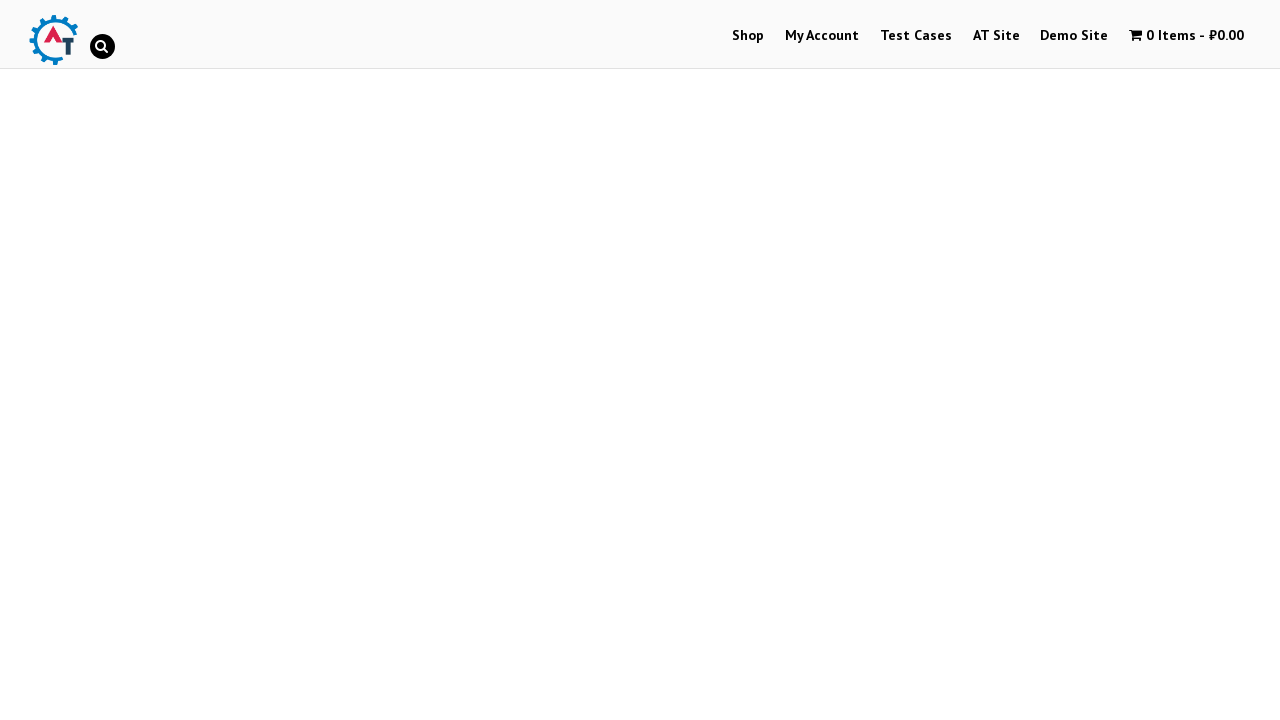

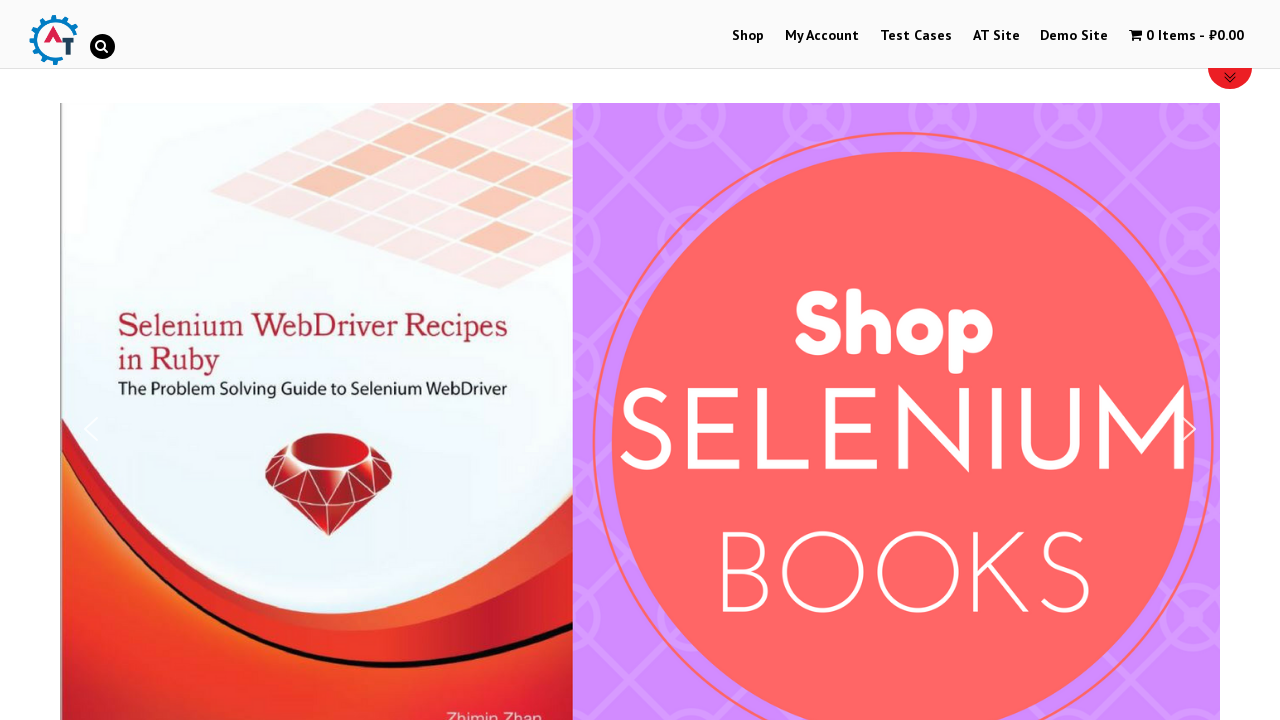